Tests handling of a modal window by waiting for and clicking the Close button

Starting URL: http://the-internet.herokuapp.com/entry_ad

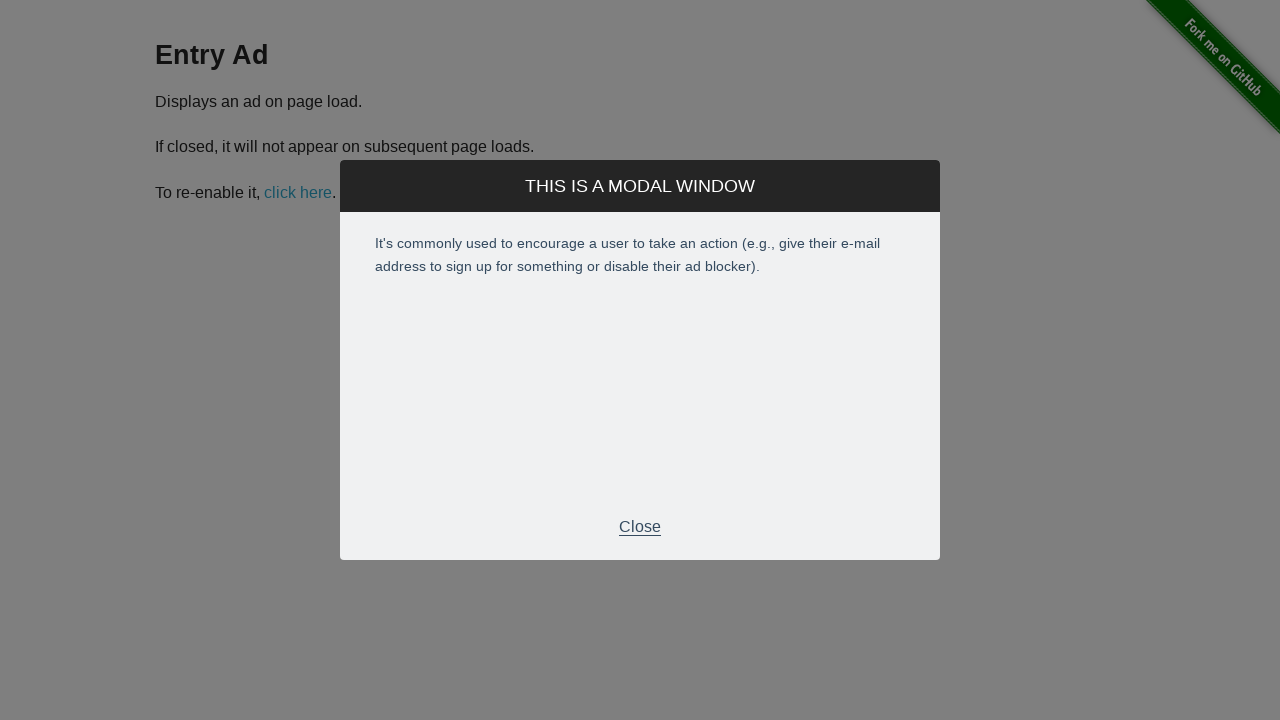

Waited for Close button in modal footer to become visible
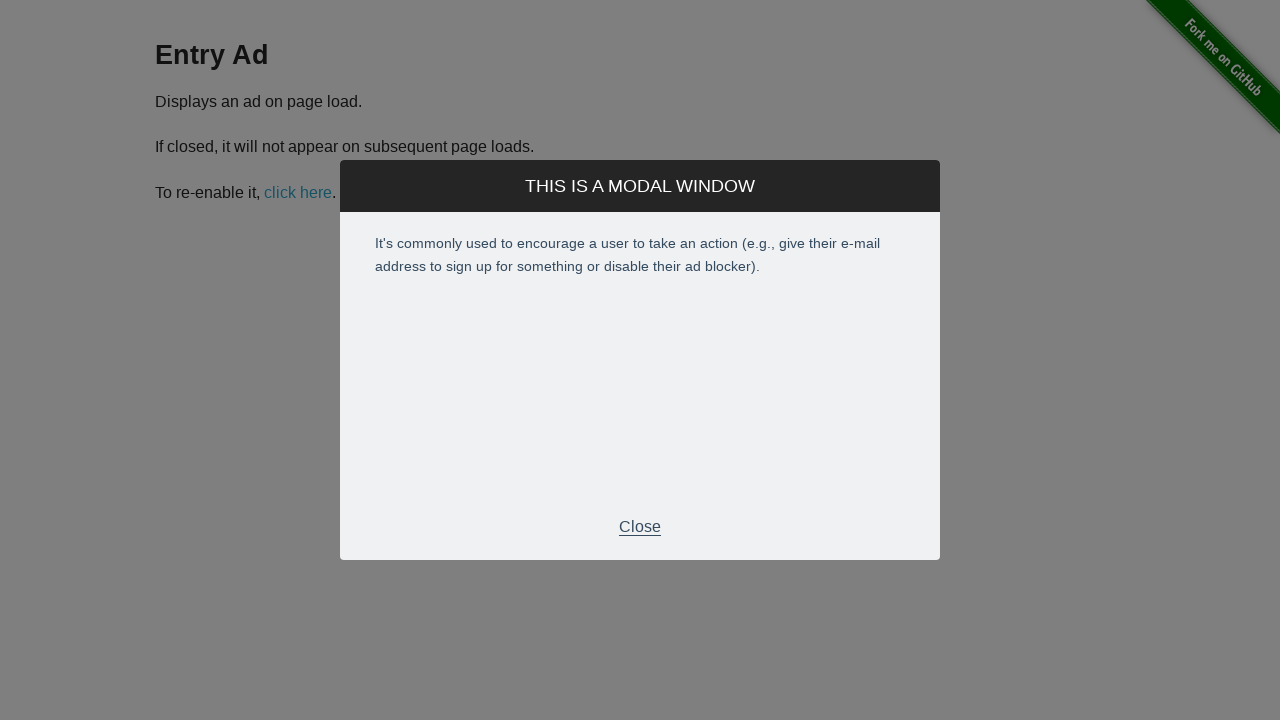

Clicked the Close button to dismiss the modal window at (640, 527) on .modal-footer p
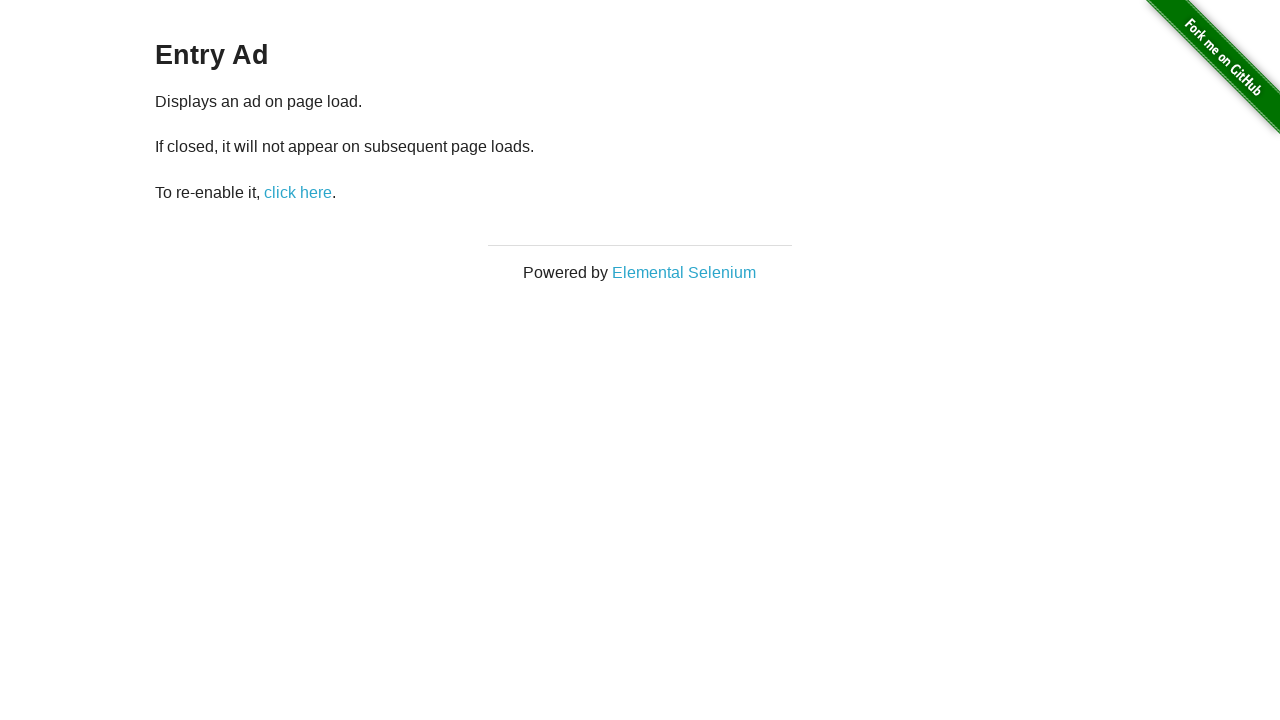

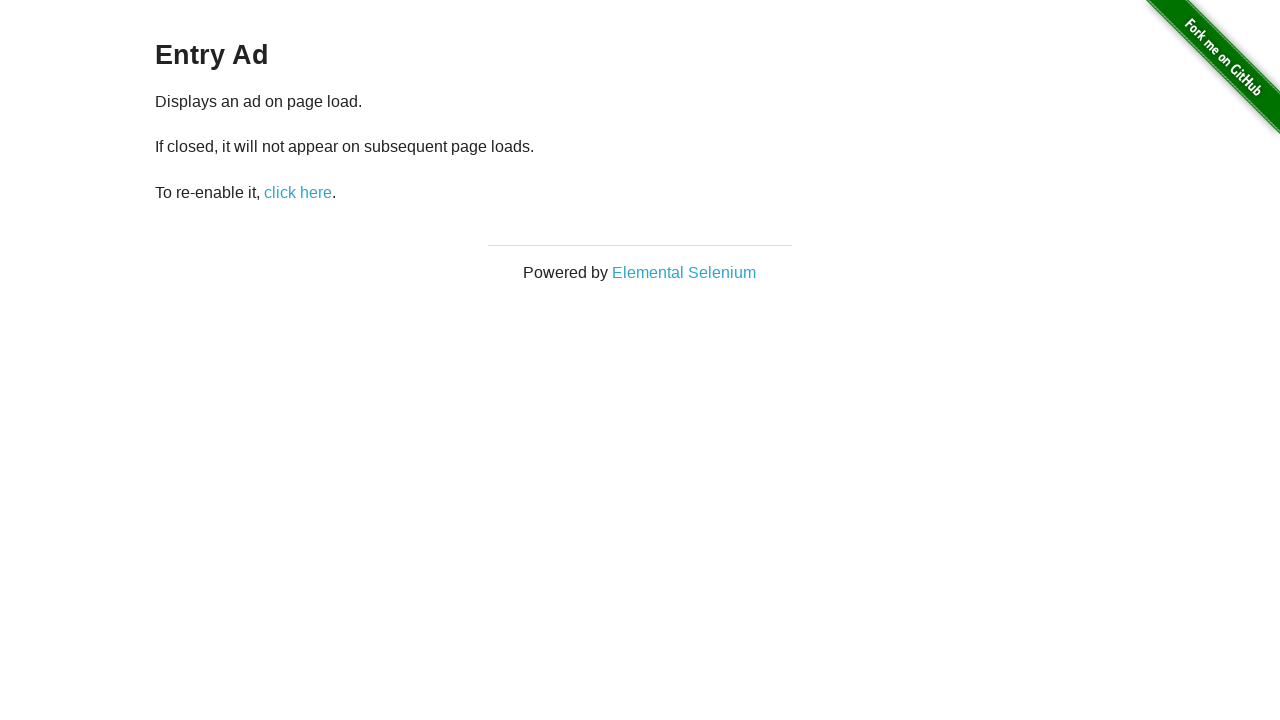